Tests checking and unchecking checkboxes with verification of their states

Starting URL: https://the-internet.herokuapp.com/checkboxes

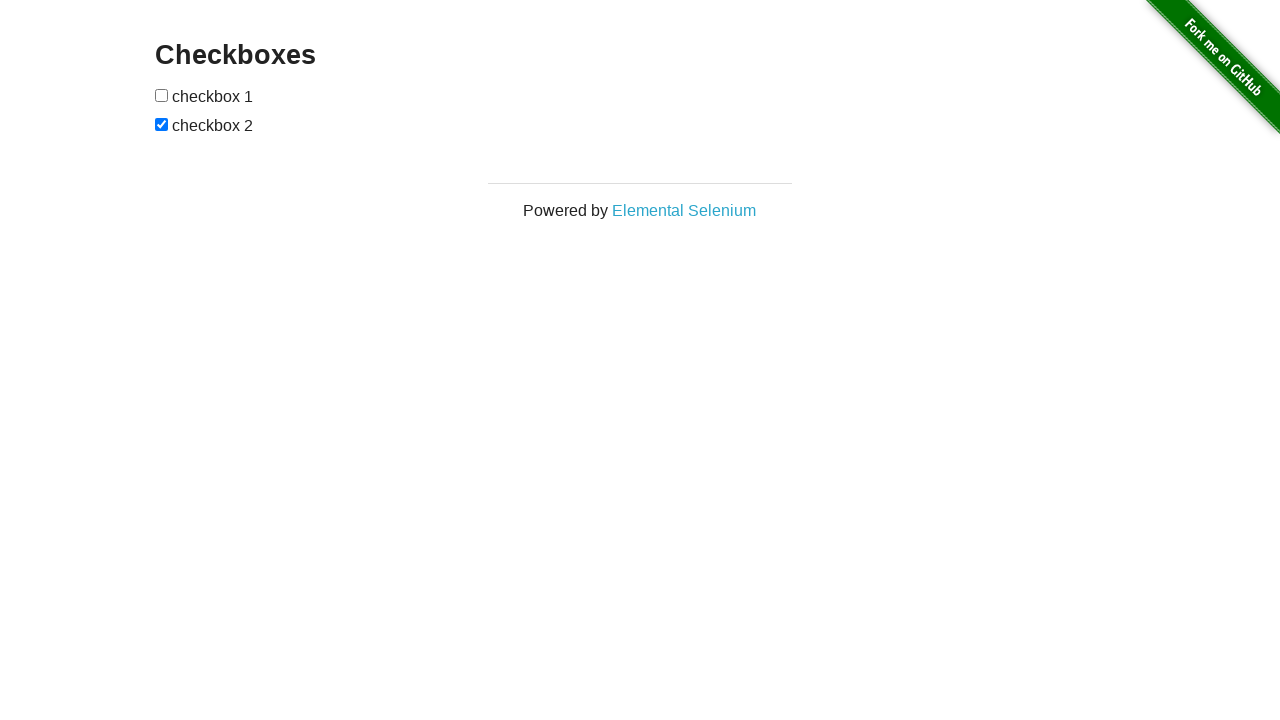

Located first checkbox element
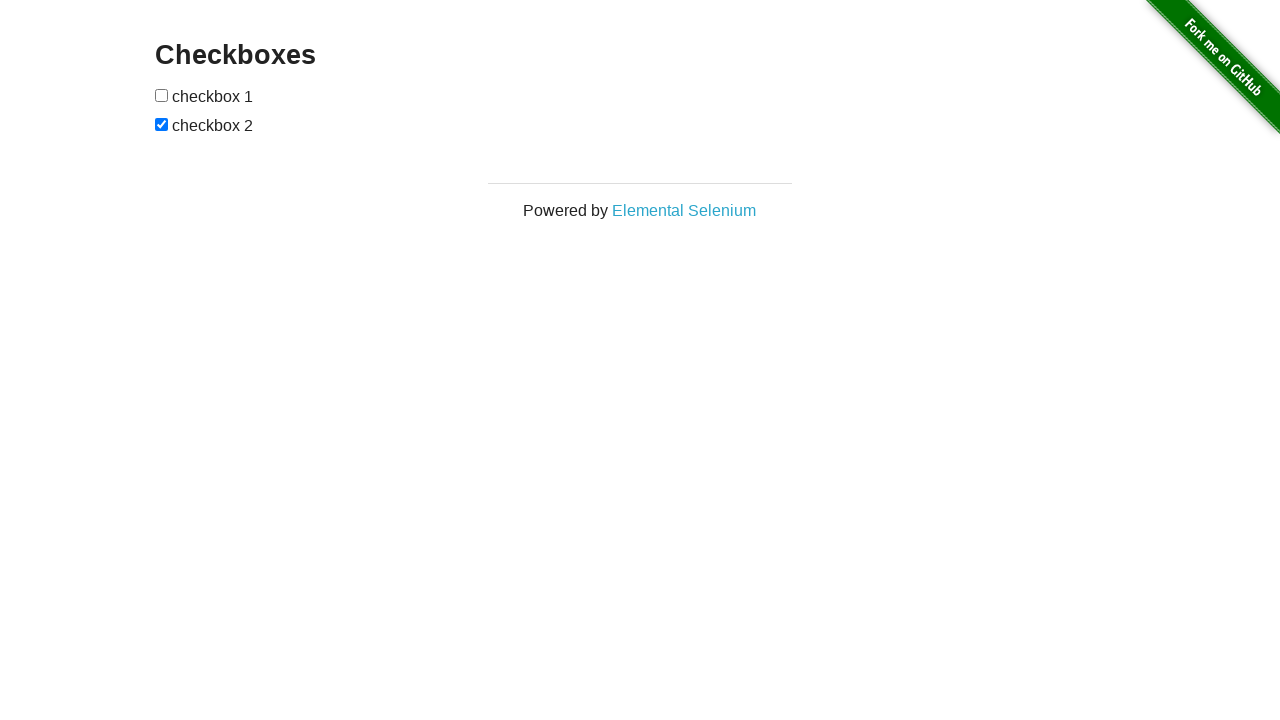

Verified first checkbox is not checked initially
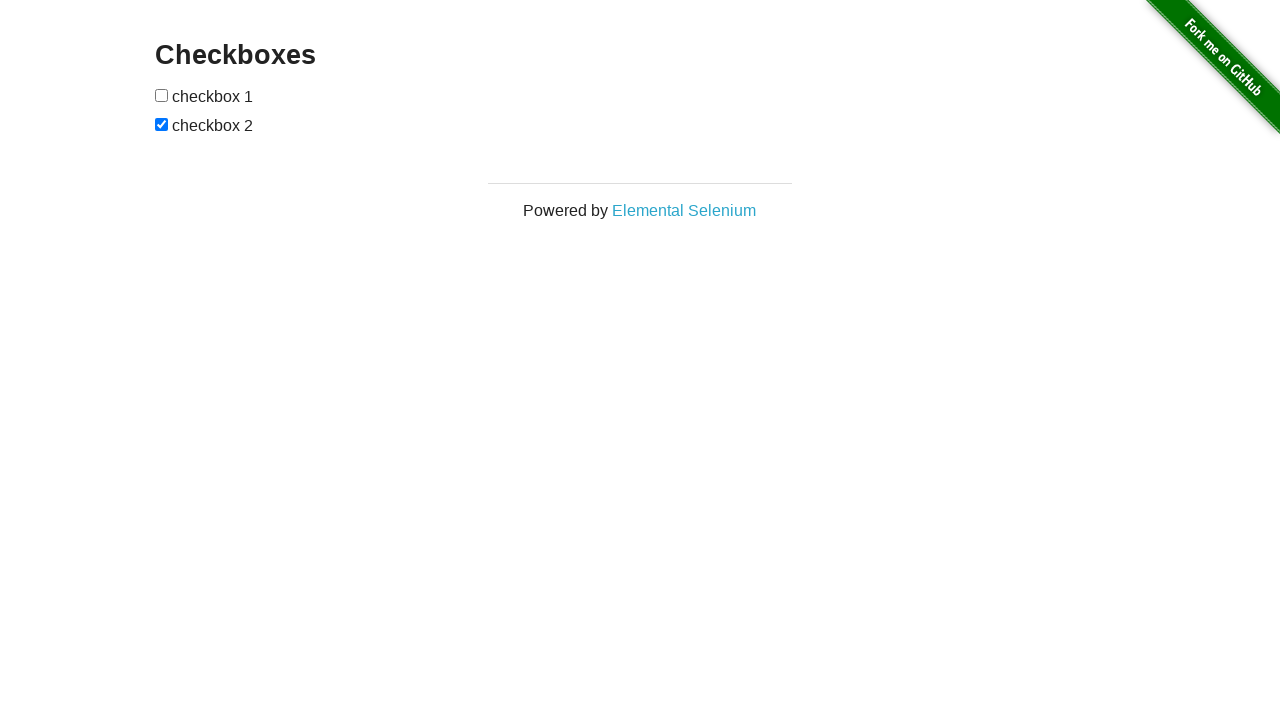

Checked the first checkbox at (162, 95) on xpath=//form[@id='checkboxes']/input[1]
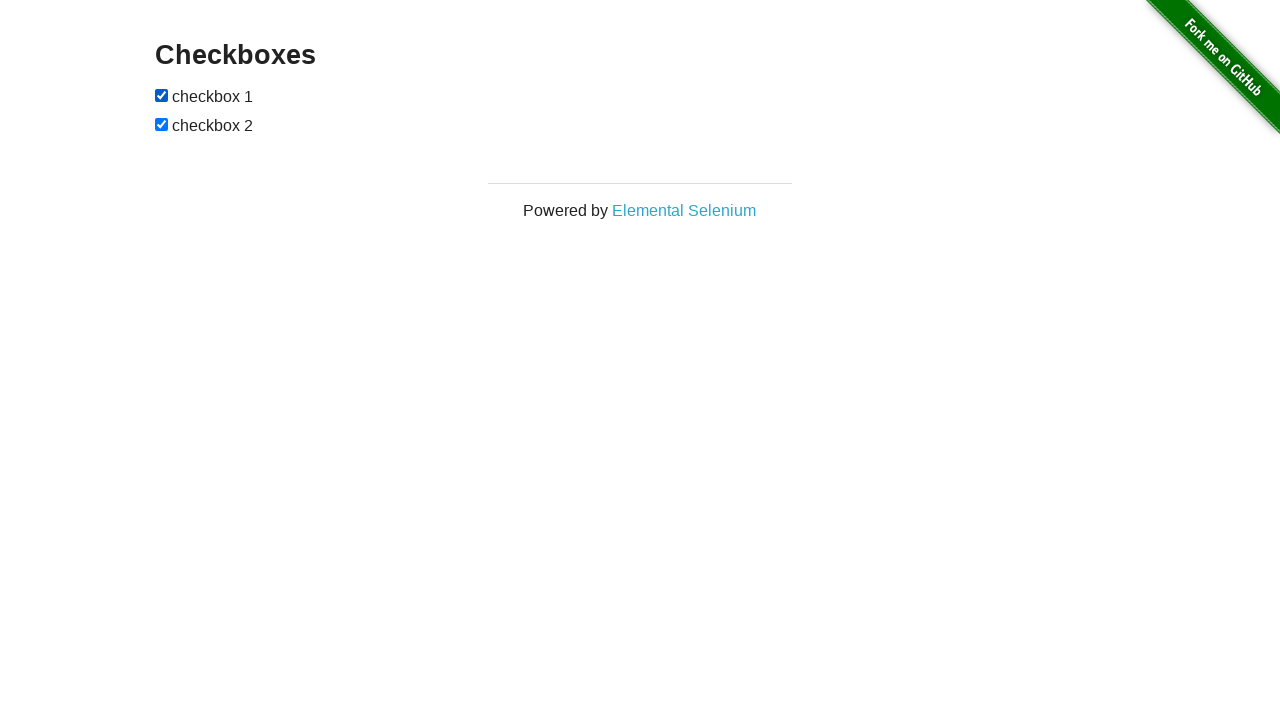

Verified first checkbox is now checked
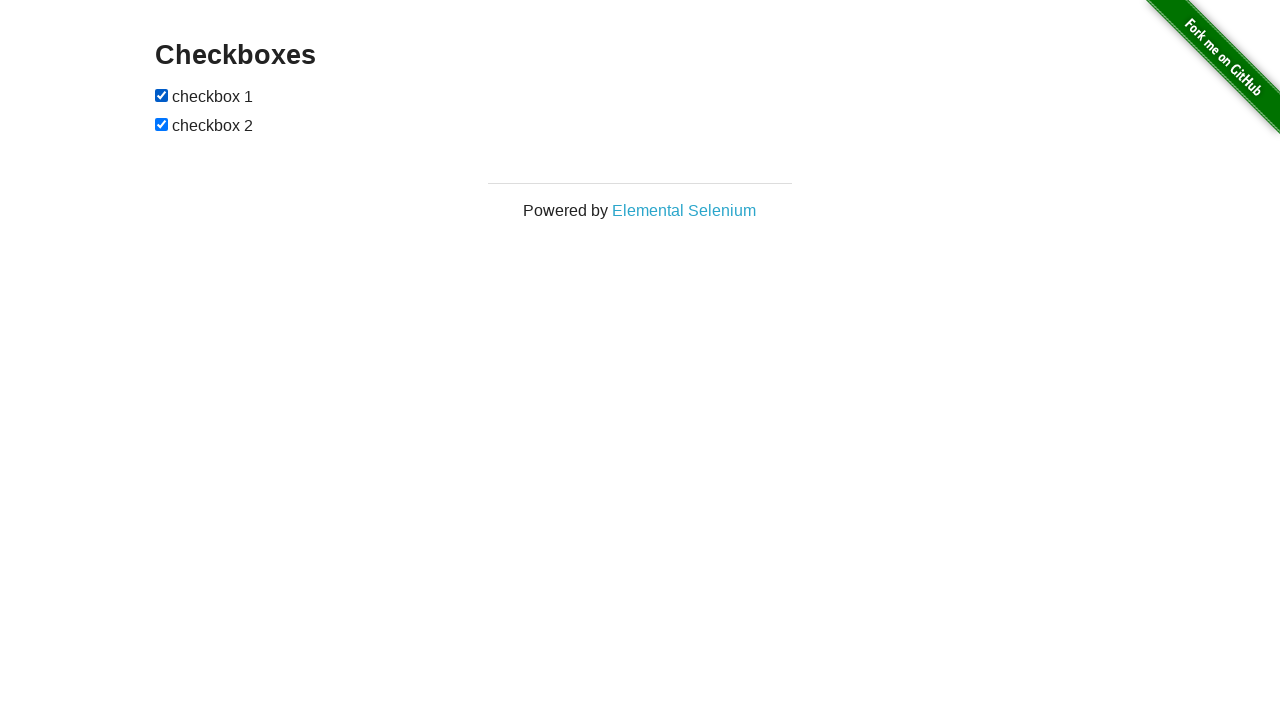

Unchecked the first checkbox at (162, 95) on xpath=//form[@id='checkboxes']/input[1]
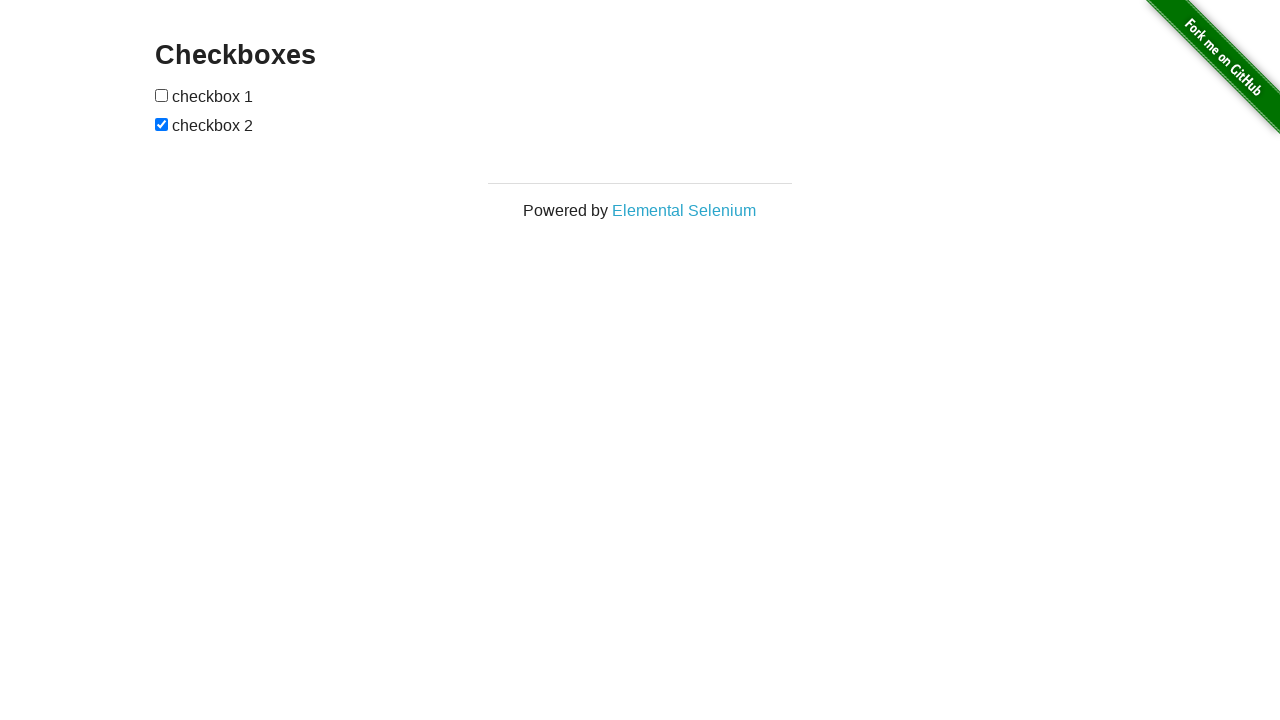

Verified first checkbox is now unchecked
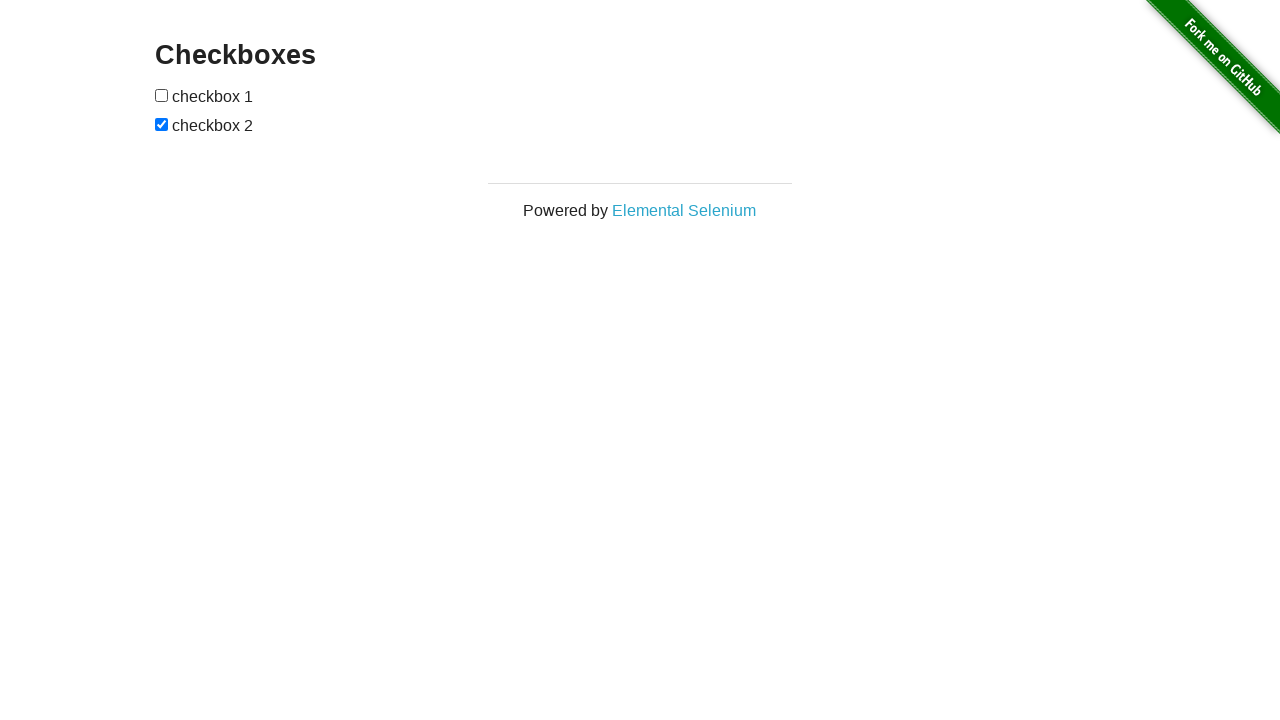

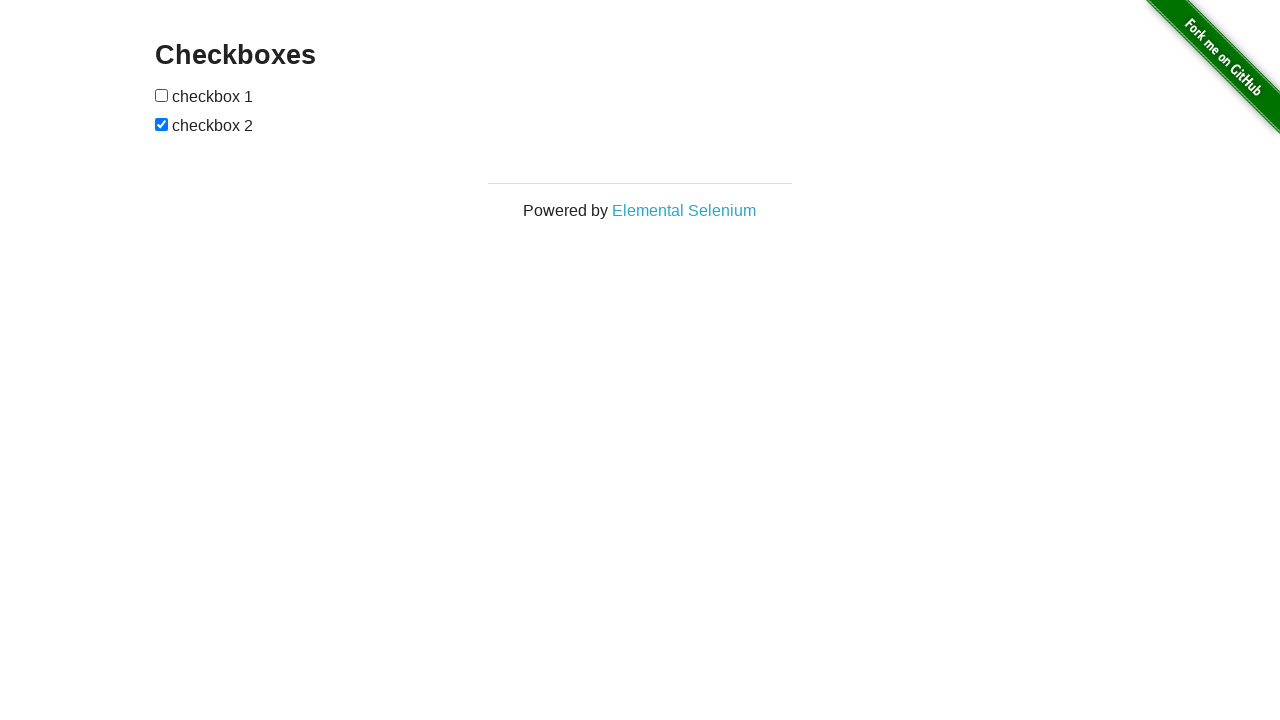